Tests the subtraction functionality of a calculator by entering two random numbers and clicking the subtract button, then verifying the result

Starting URL: http://antoniotrindade.com.br/treinoautomacao/desafiosoma.html

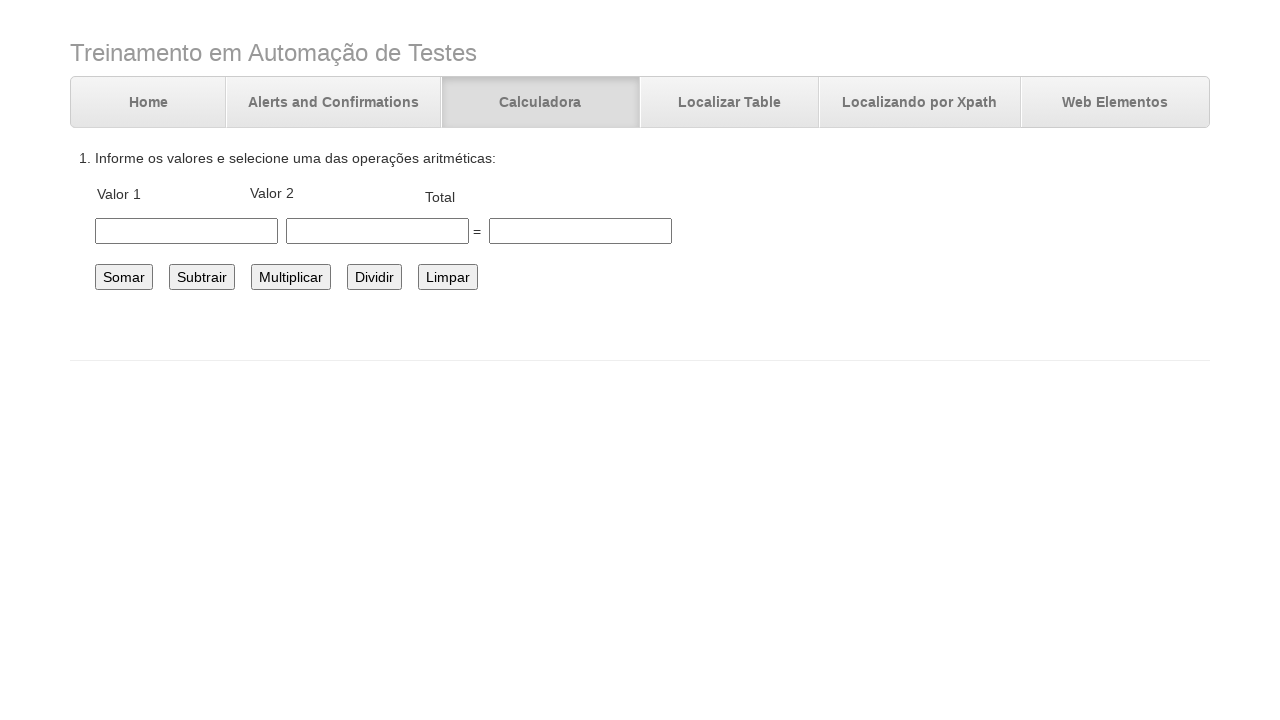

Filled first number field with 85 on #number1
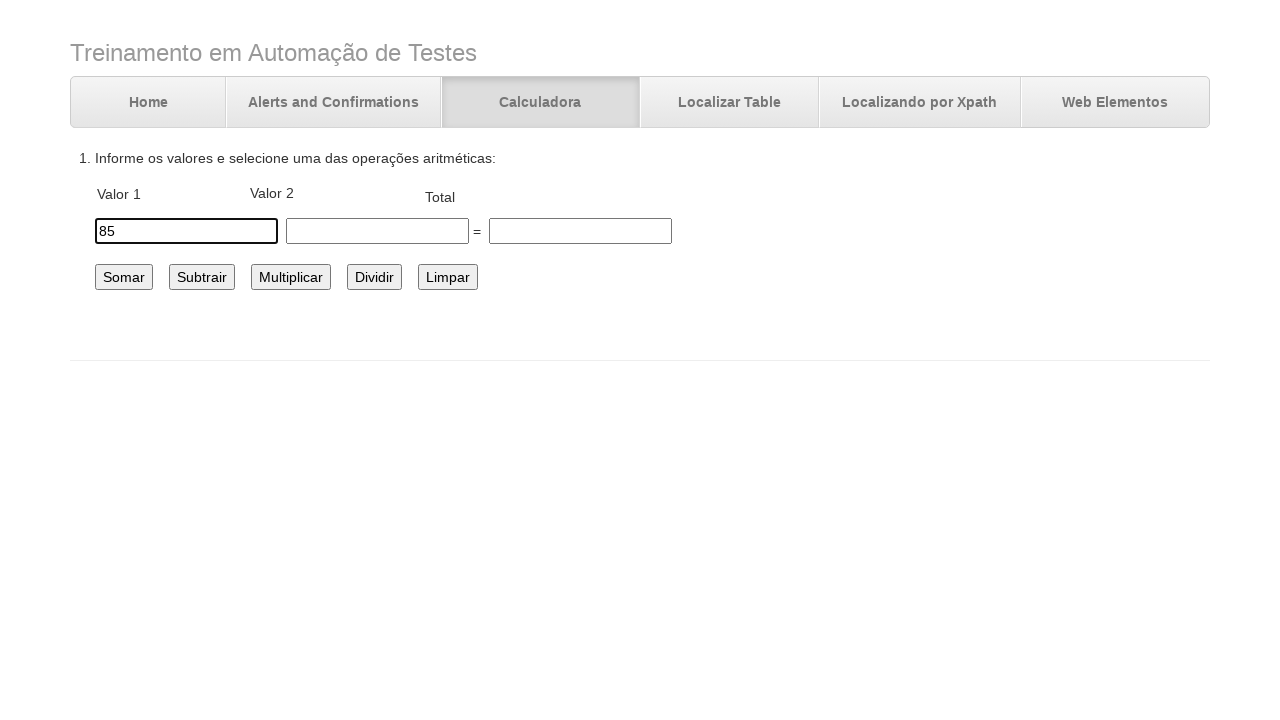

Filled second number field with 31 on #number2
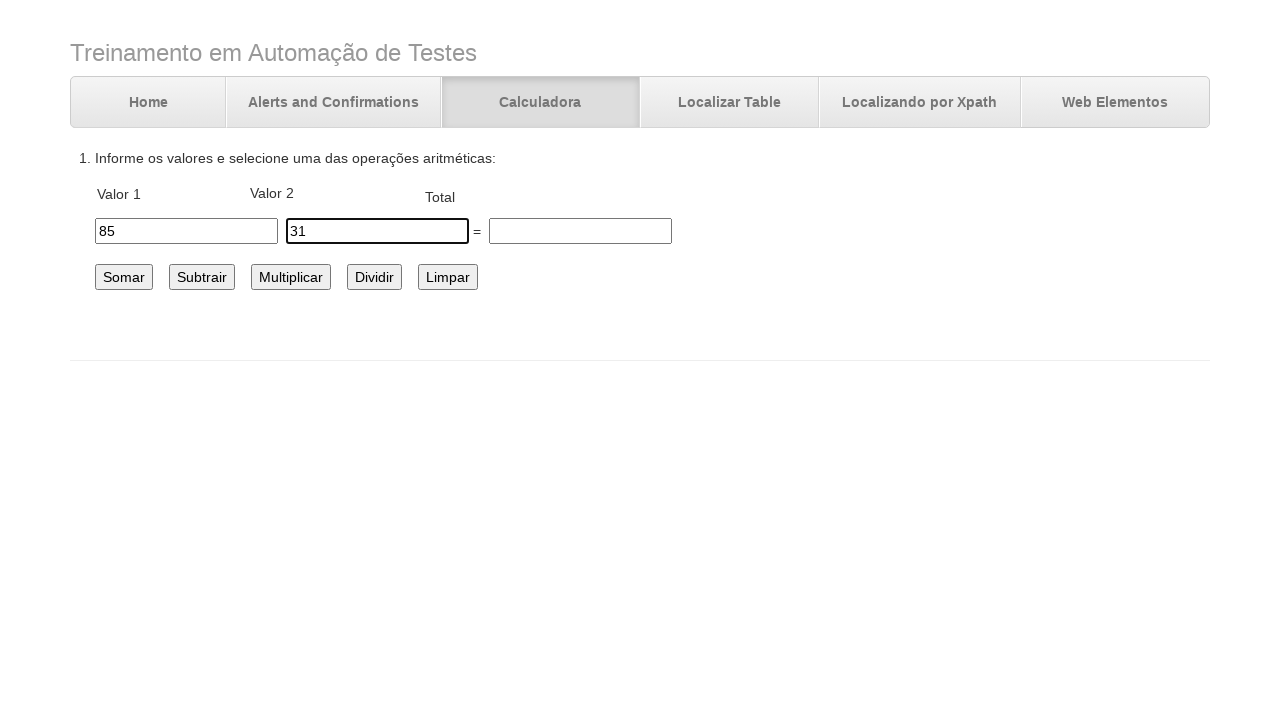

Clicked subtract button at (202, 277) on #subtrair
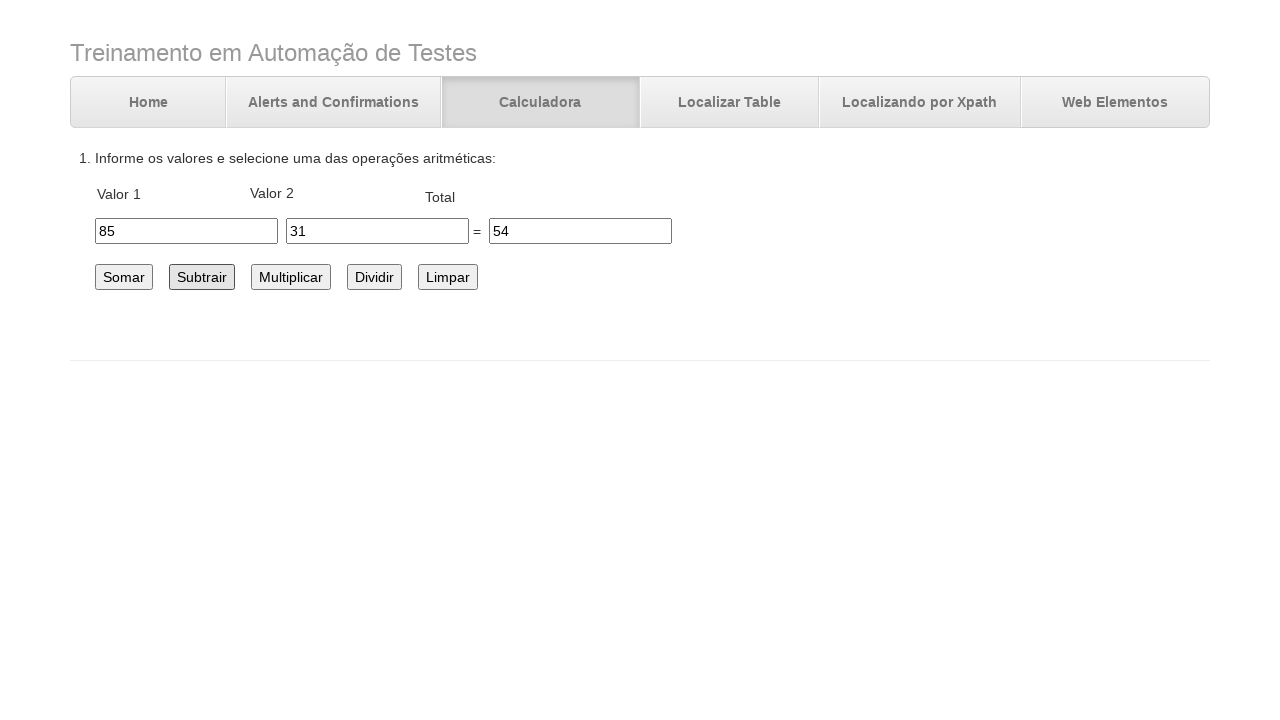

Verified subtraction result equals 54
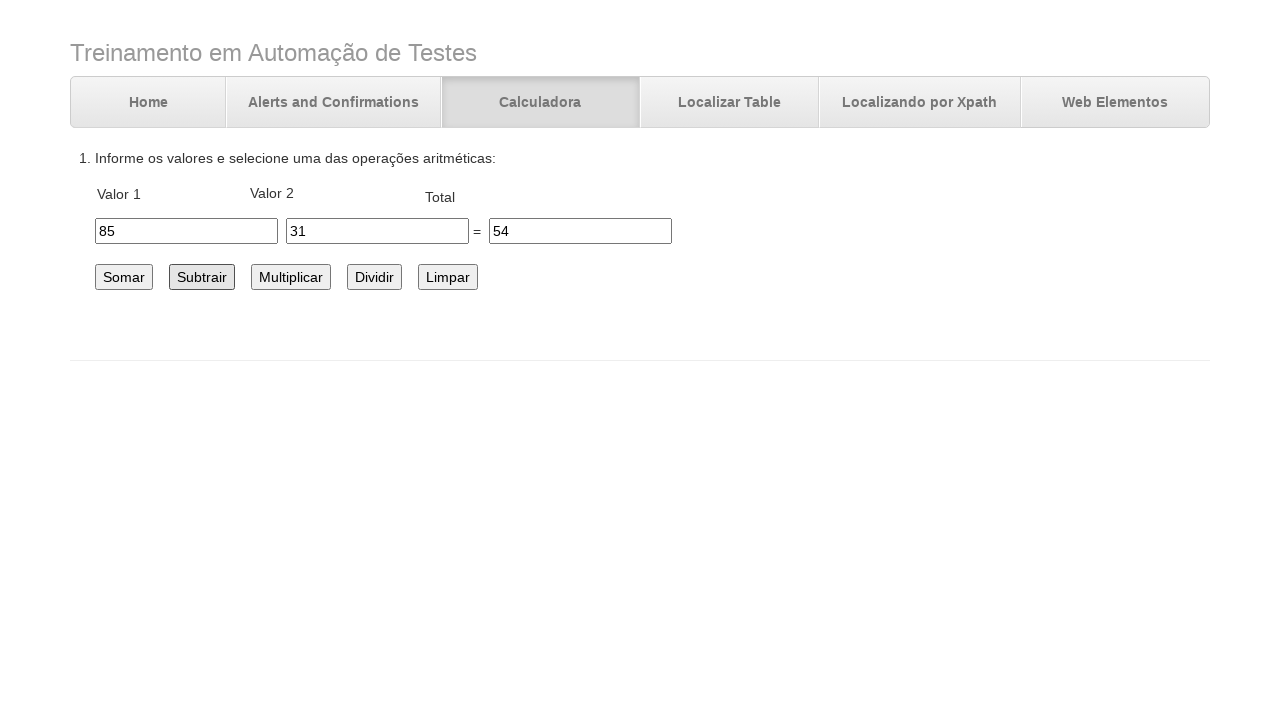

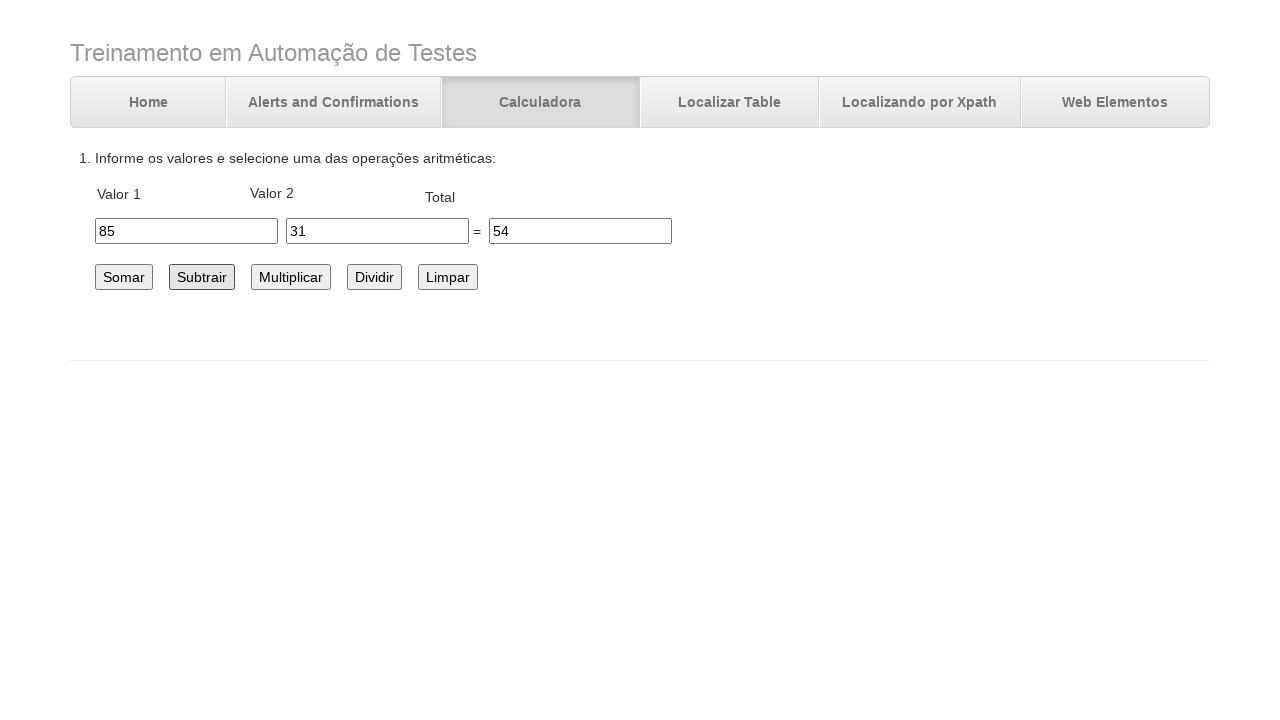